Navigates to the Jio website homepage and verifies the page loads by checking the title and URL

Starting URL: https://www.jio.com/

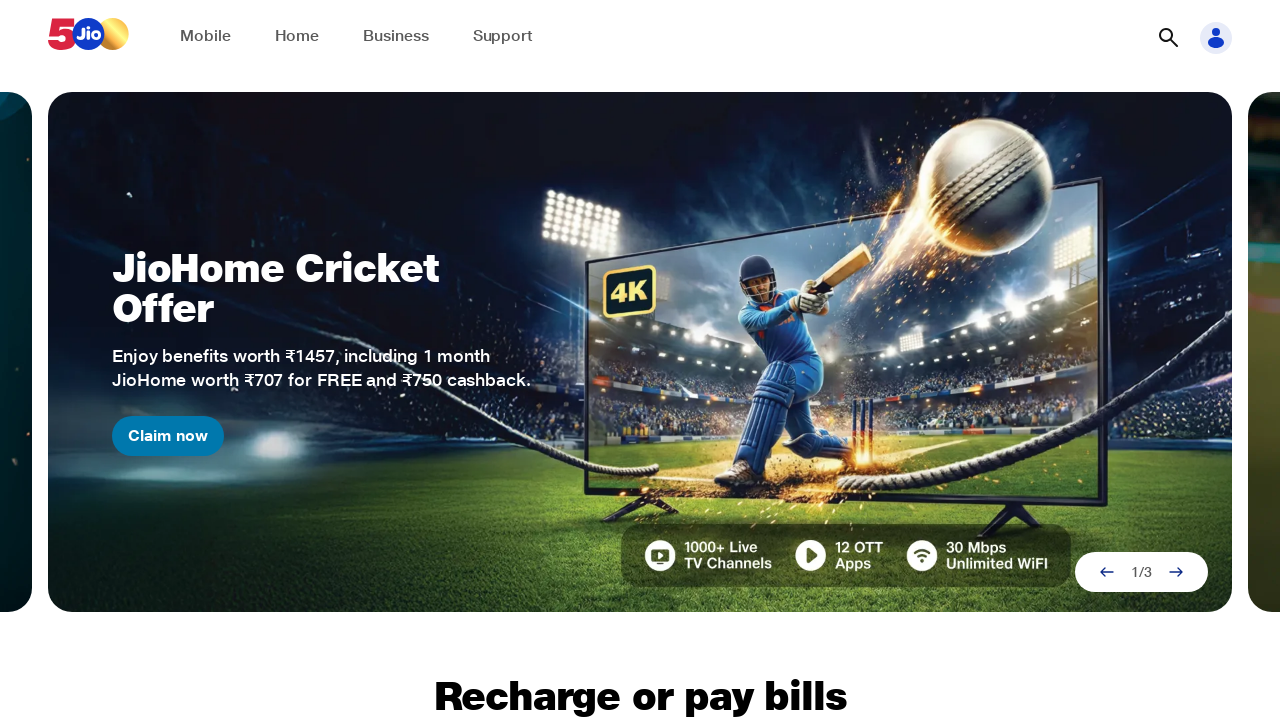

Waited for page to reach domcontentloaded state
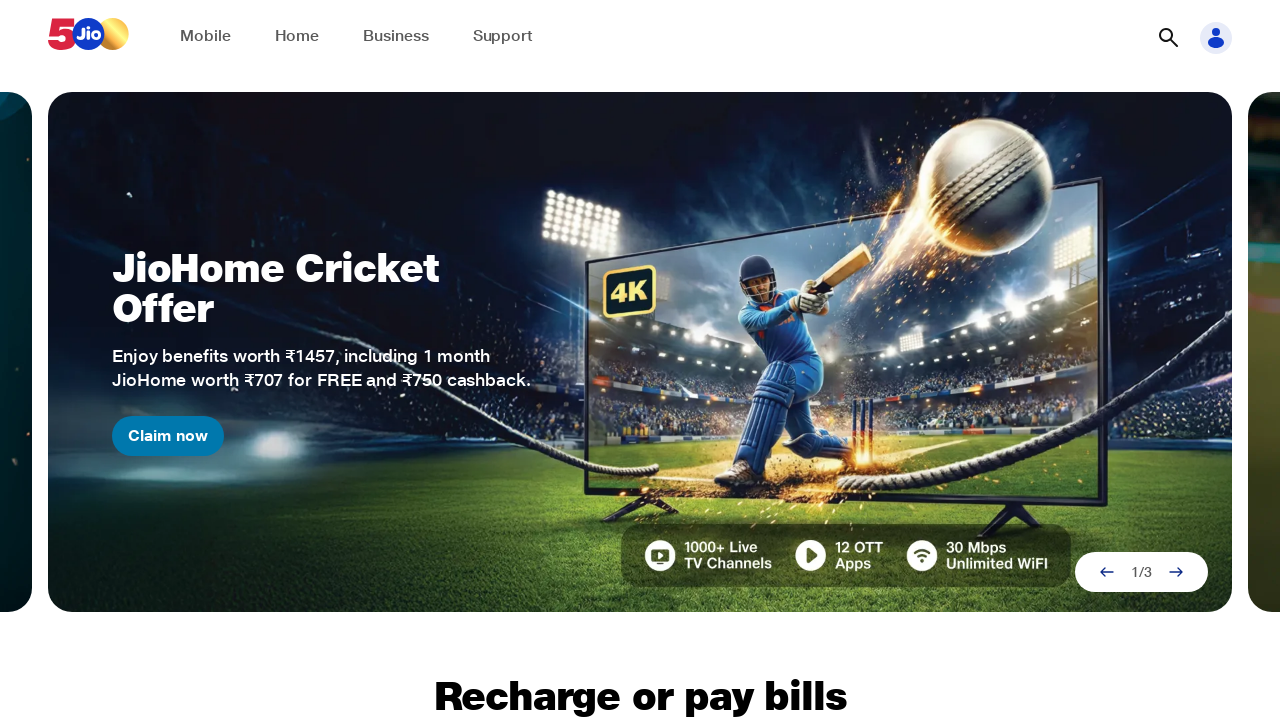

Retrieved page title: Home | Best Prepaid, Postpaid Plans, WiFi Connection & Mobile Apps | Jio
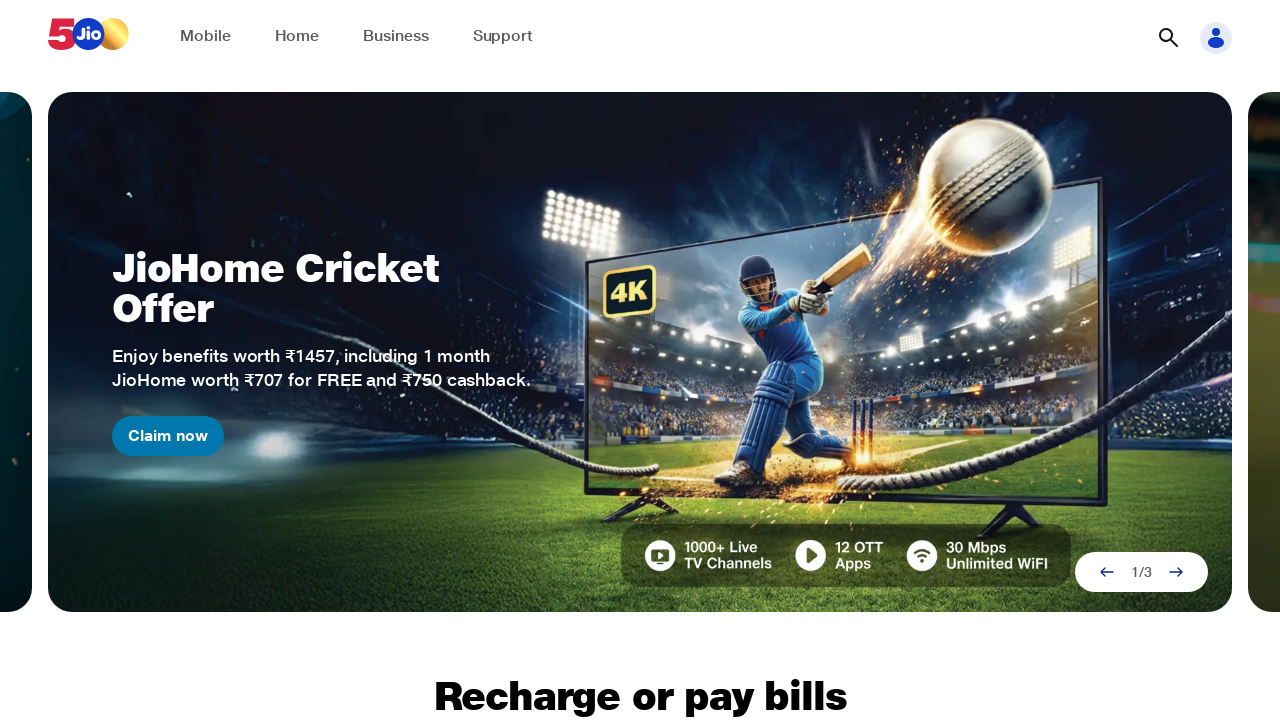

Retrieved current URL: https://www.jio.com/
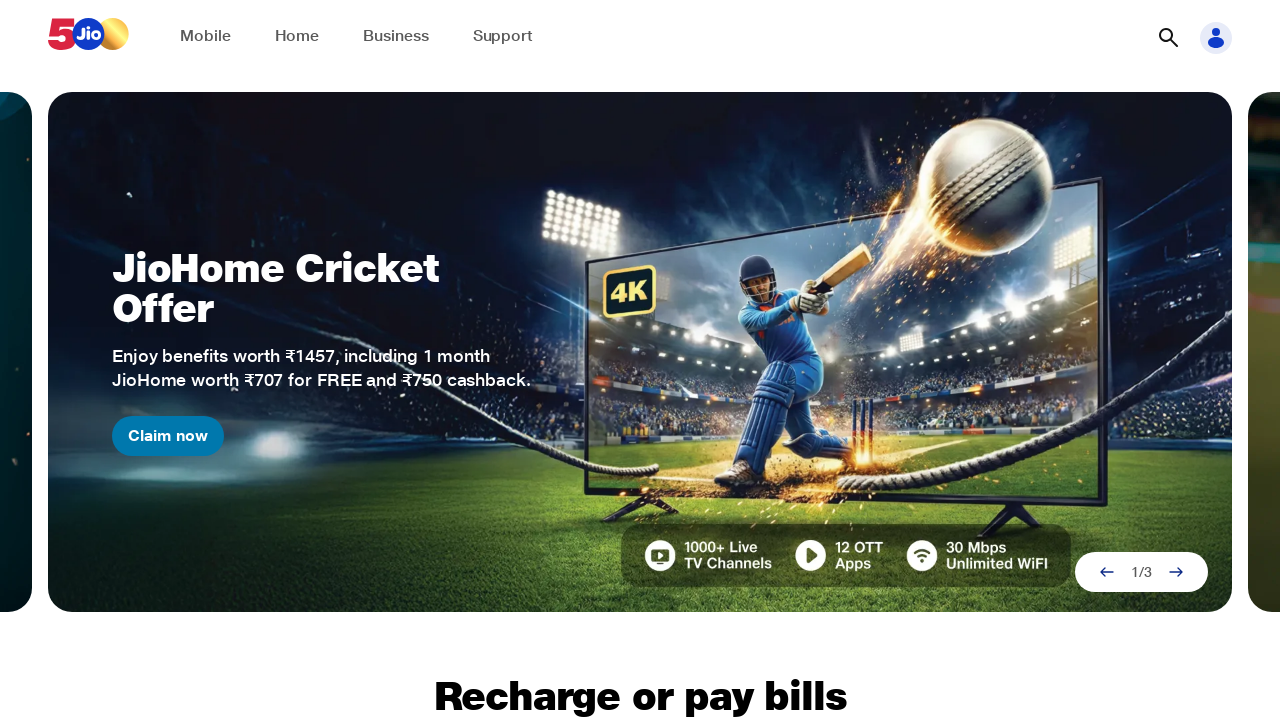

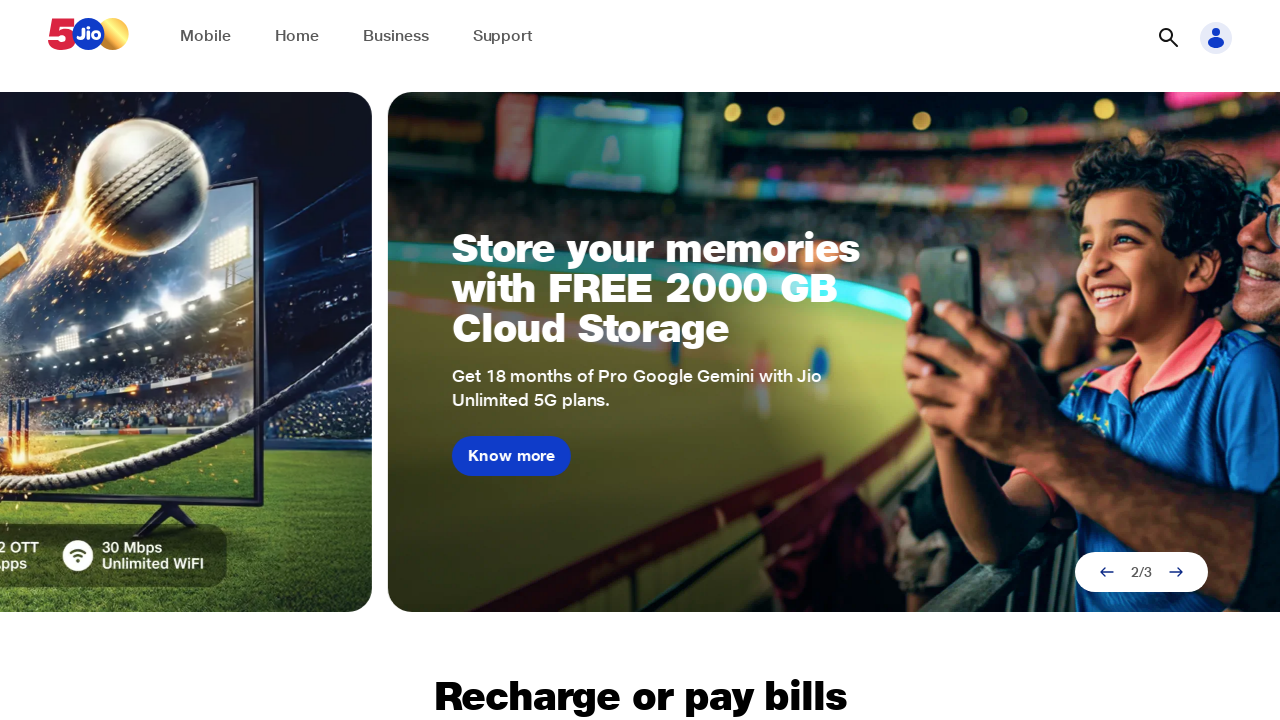